Tests navigation by clicking on a link to OrangeHRM website and then navigating back to the original page

Starting URL: https://opensource-demo.orangehrmlive.com/

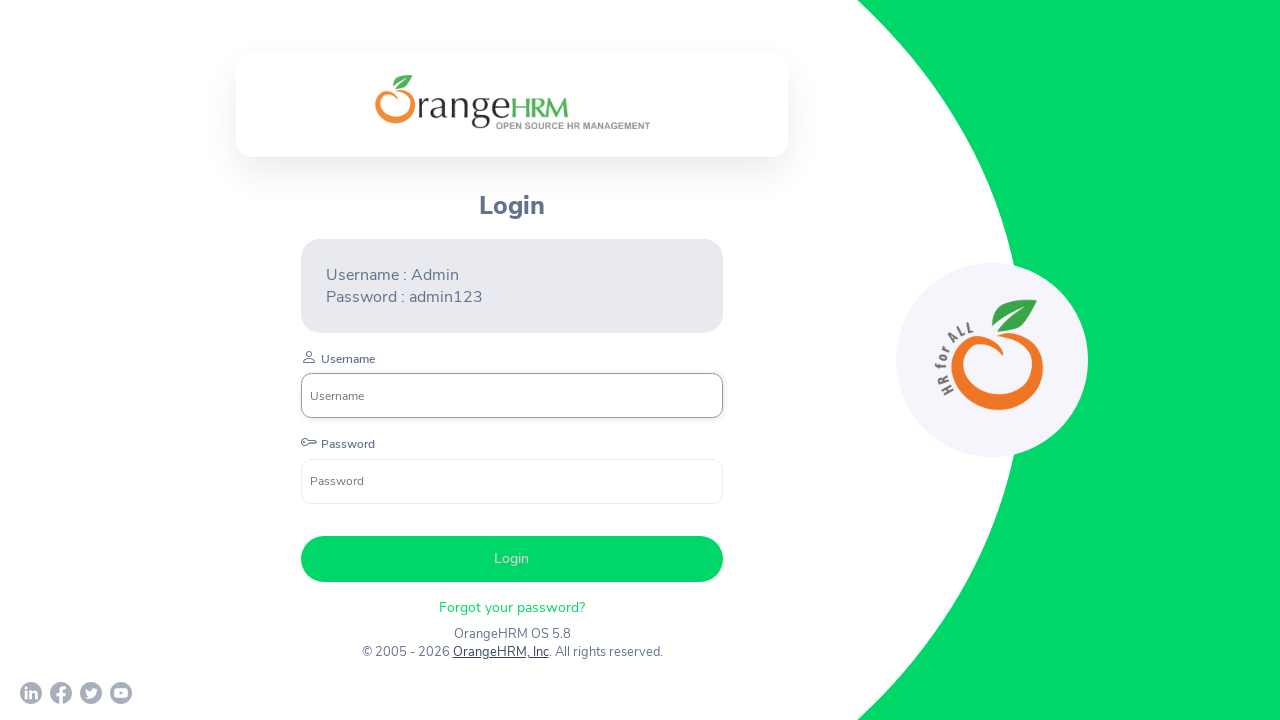

Clicked on OrangeHRM, Inc link at (500, 652) on text=OrangeHRM, Inc
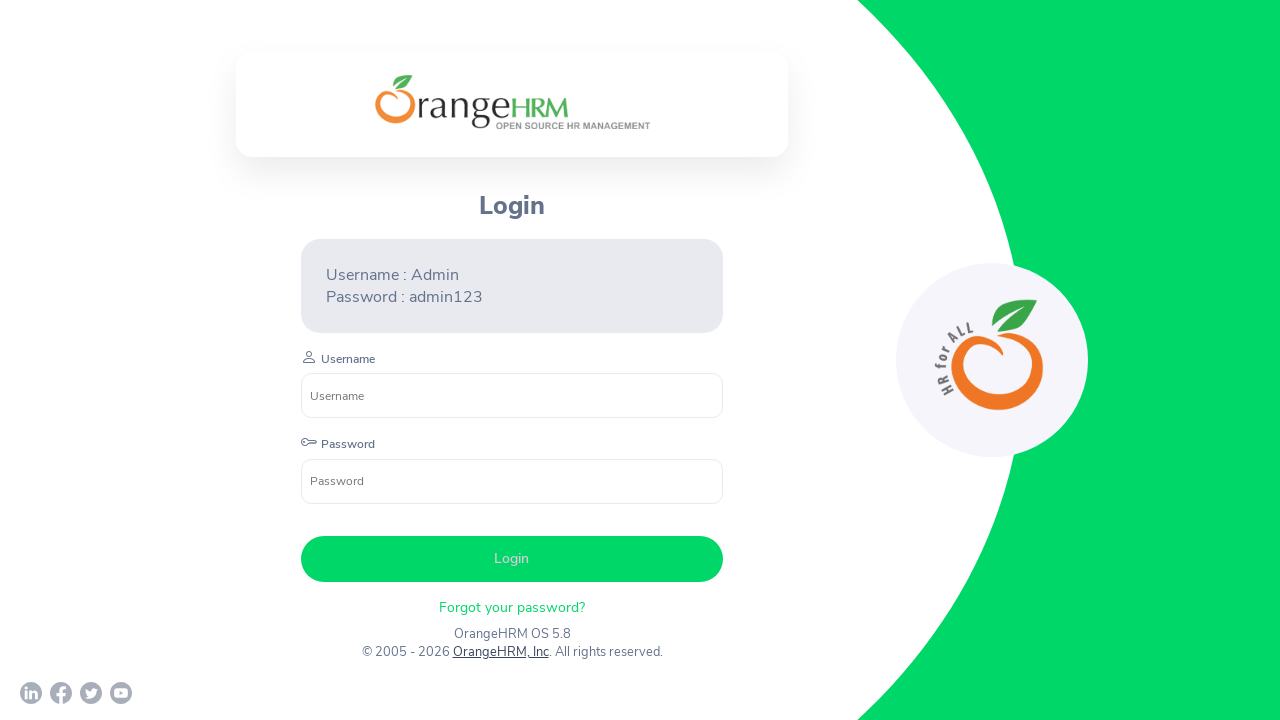

Waited 3 seconds for new page to load
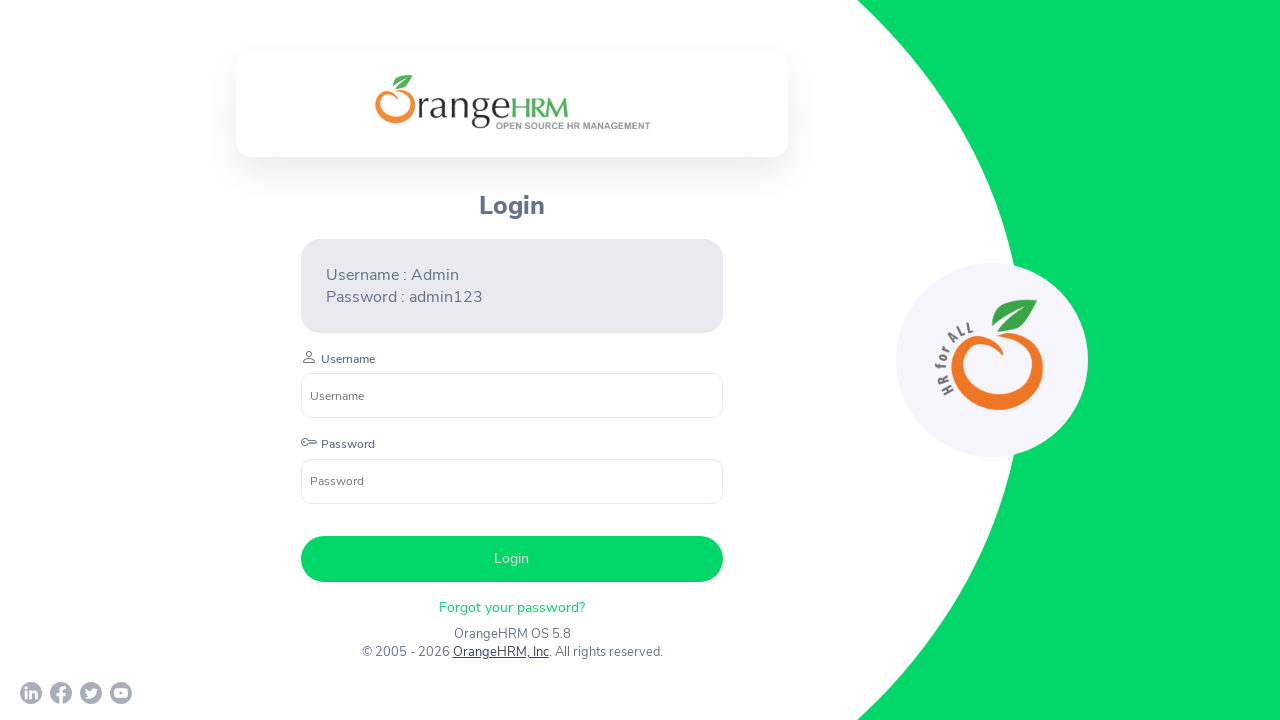

Navigated back to original OrangeHRM demo page
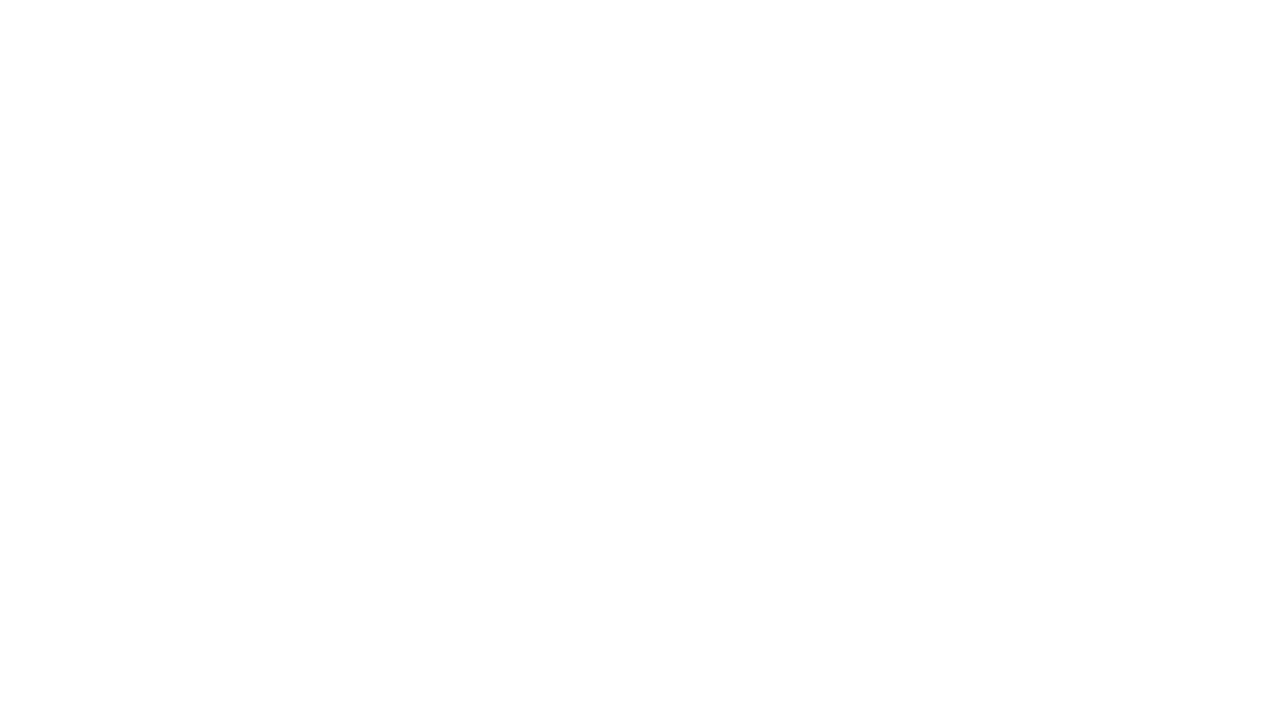

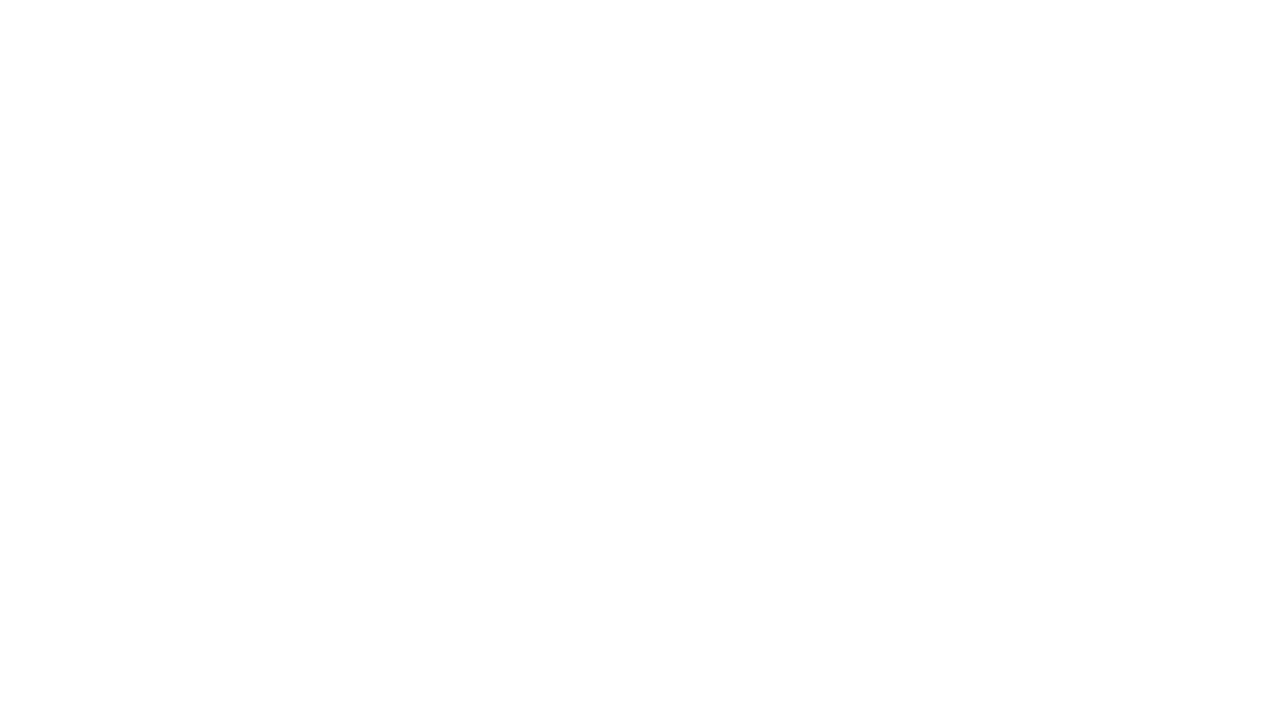